Navigates to CRM Pro website and captures screenshots of the landing page

Starting URL: http://classic.crmpro.com/

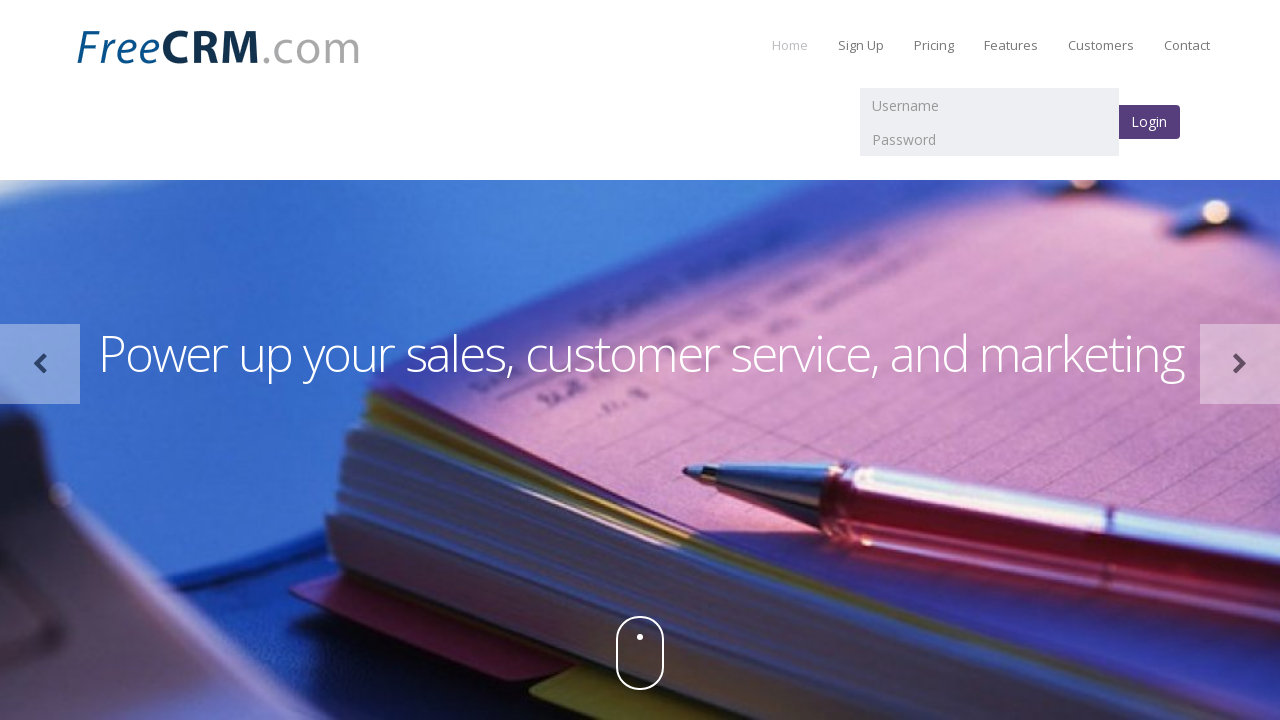

Retrieved current URL for verification
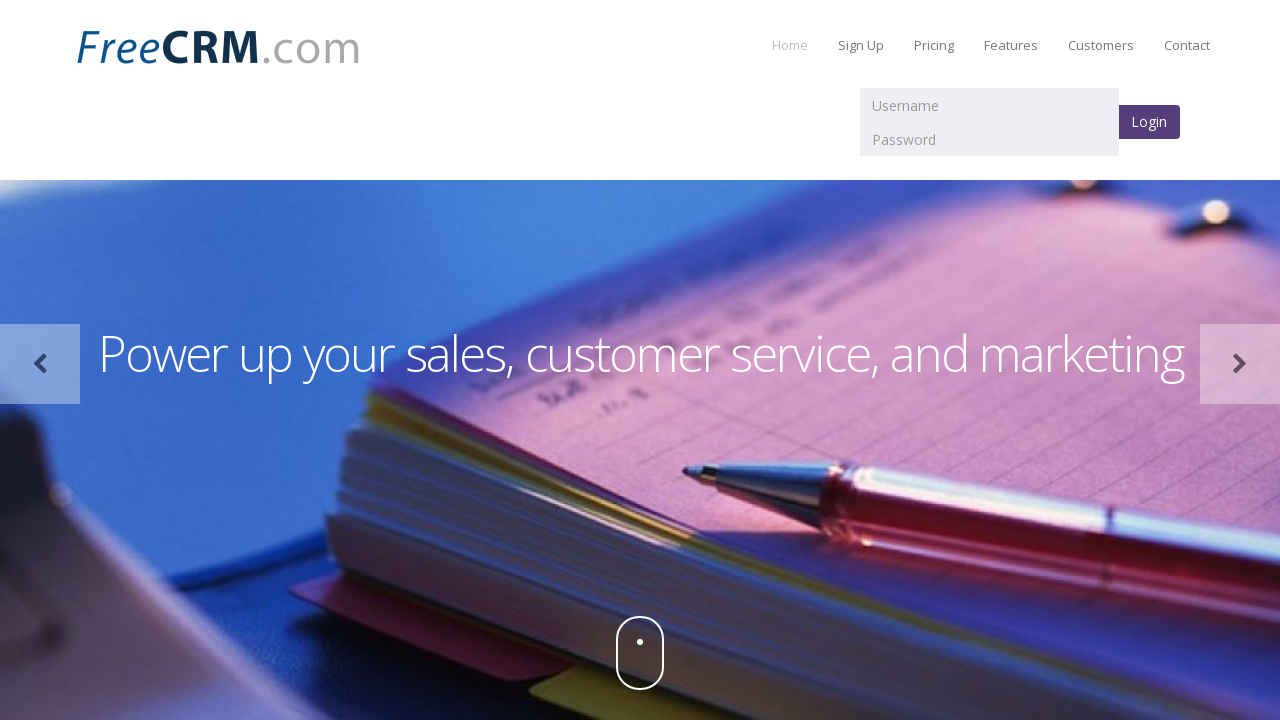

Printed current URL to console
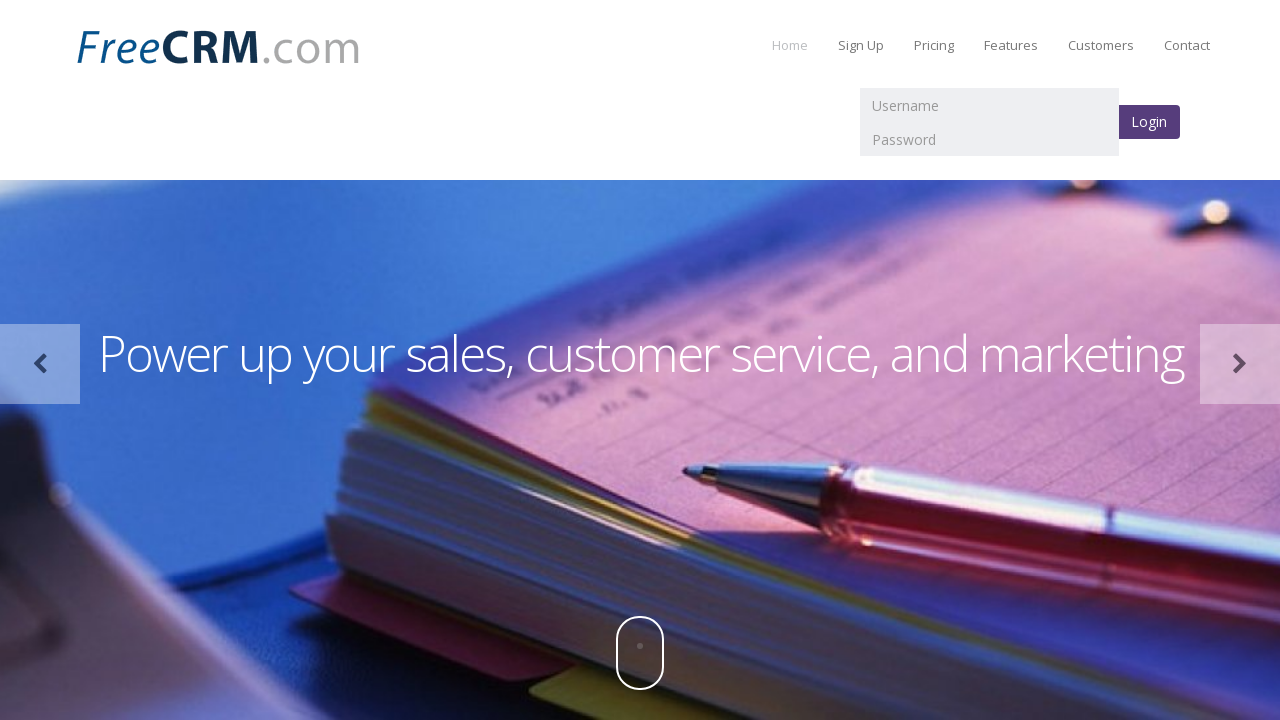

Captured first screenshot of CRM Pro landing page
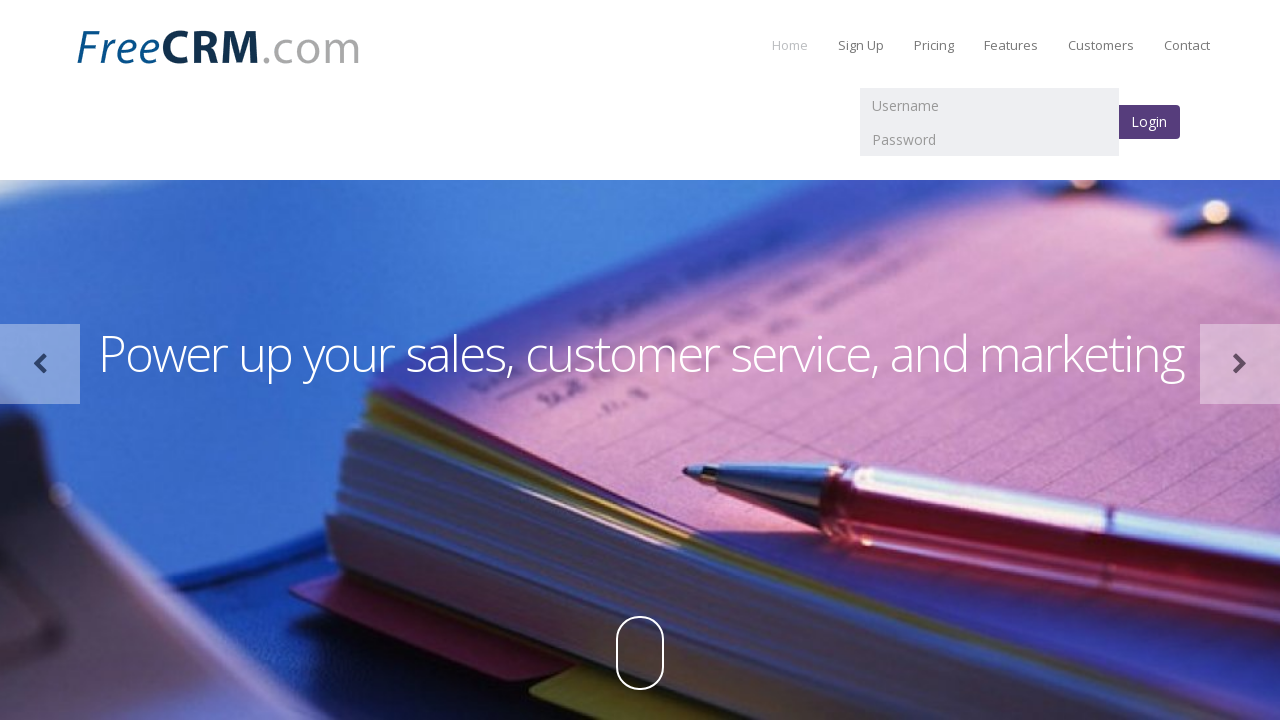

Captured second screenshot of CRM Pro landing page
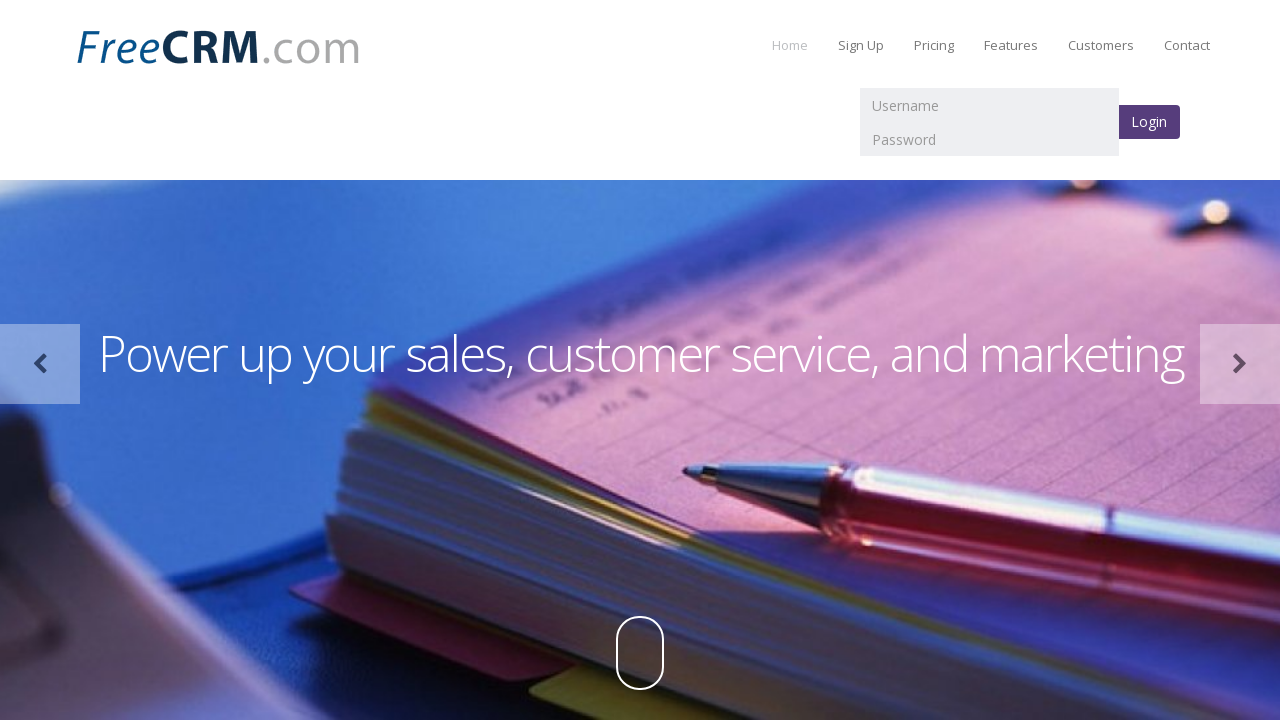

Test completed successfully
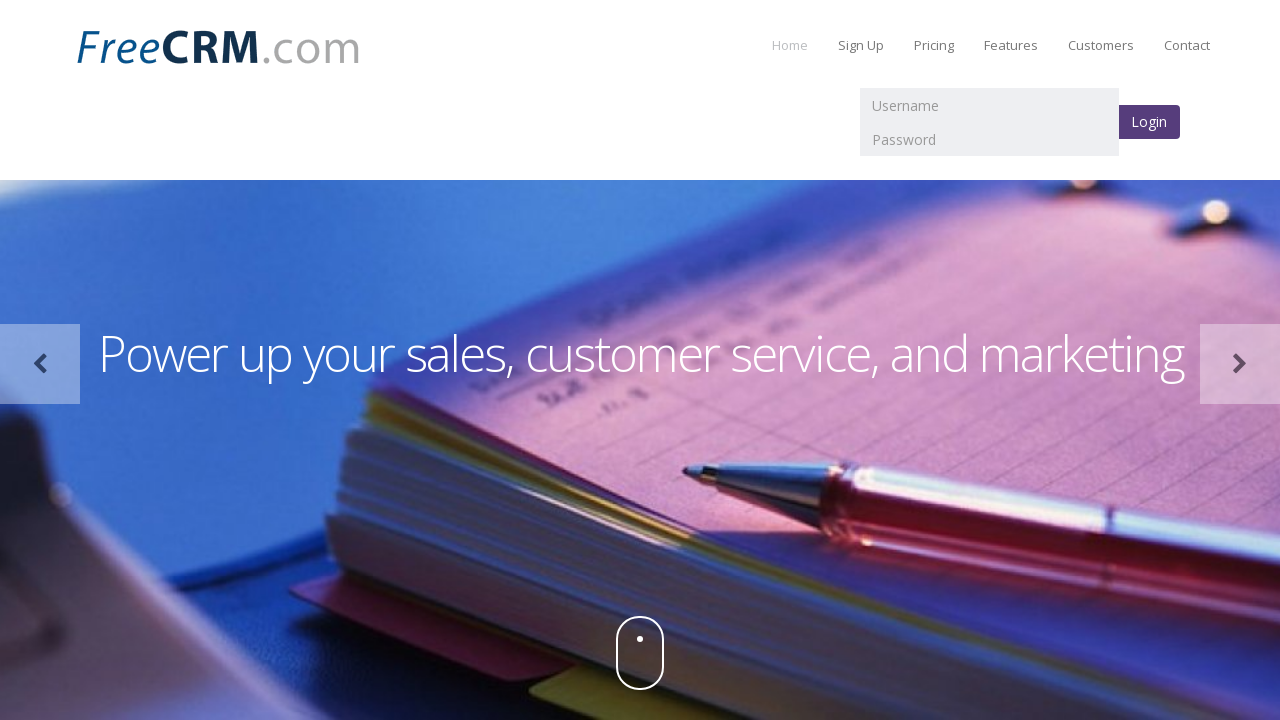

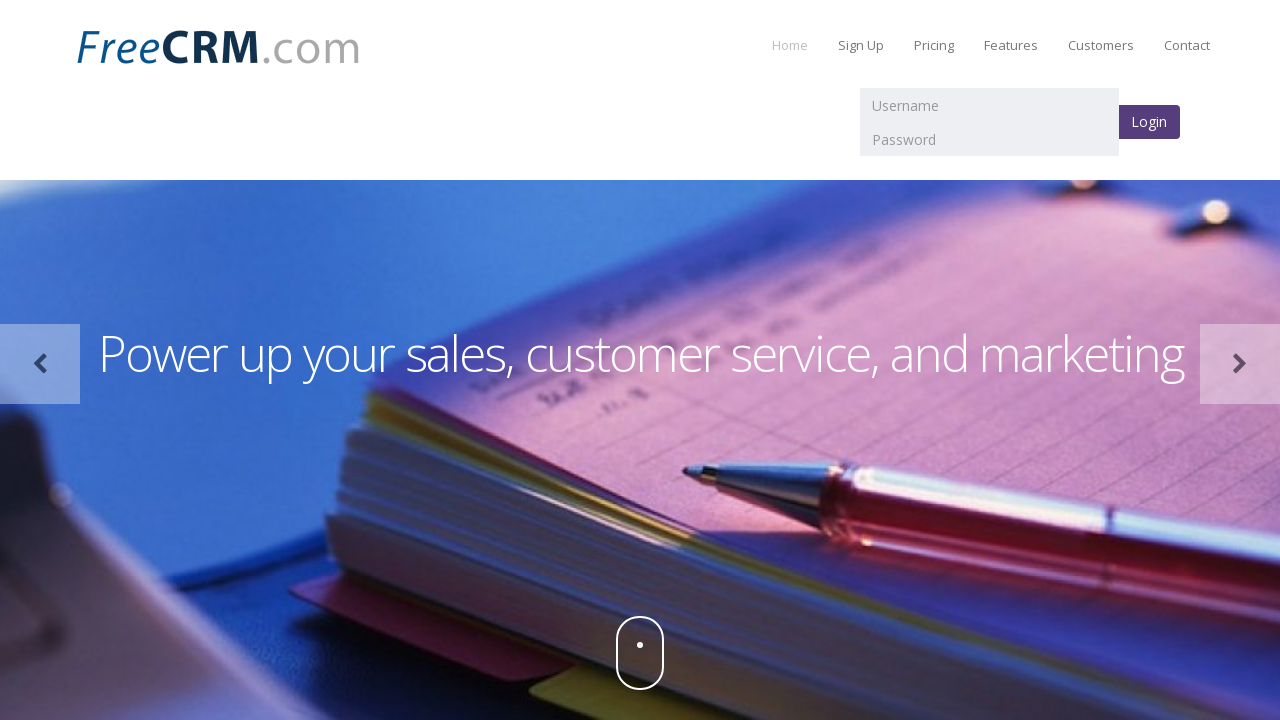